Tests static dropdown selection functionality by selecting currency options using different methods (by index, value, and visible text)

Starting URL: https://rahulshettyacademy.com/dropdownsPractise/

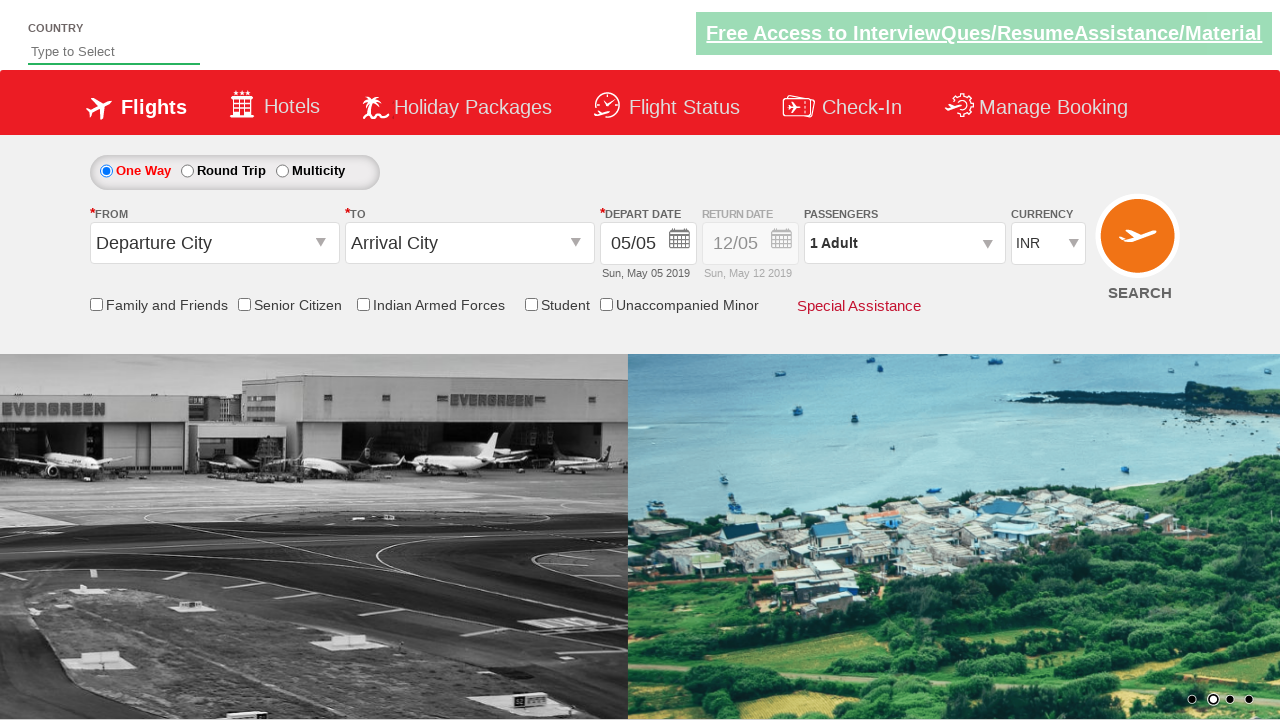

Located currency dropdown element
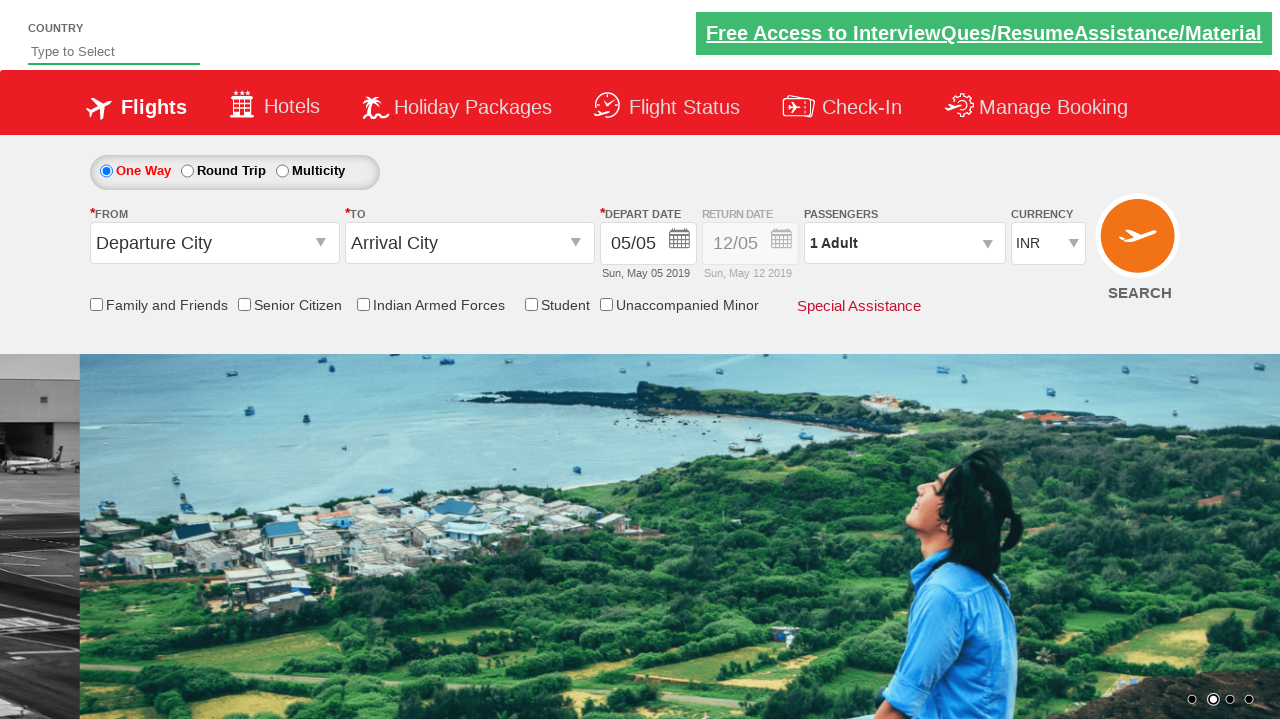

Selected currency dropdown option by index 2 (AED) on #ctl00_mainContent_DropDownListCurrency
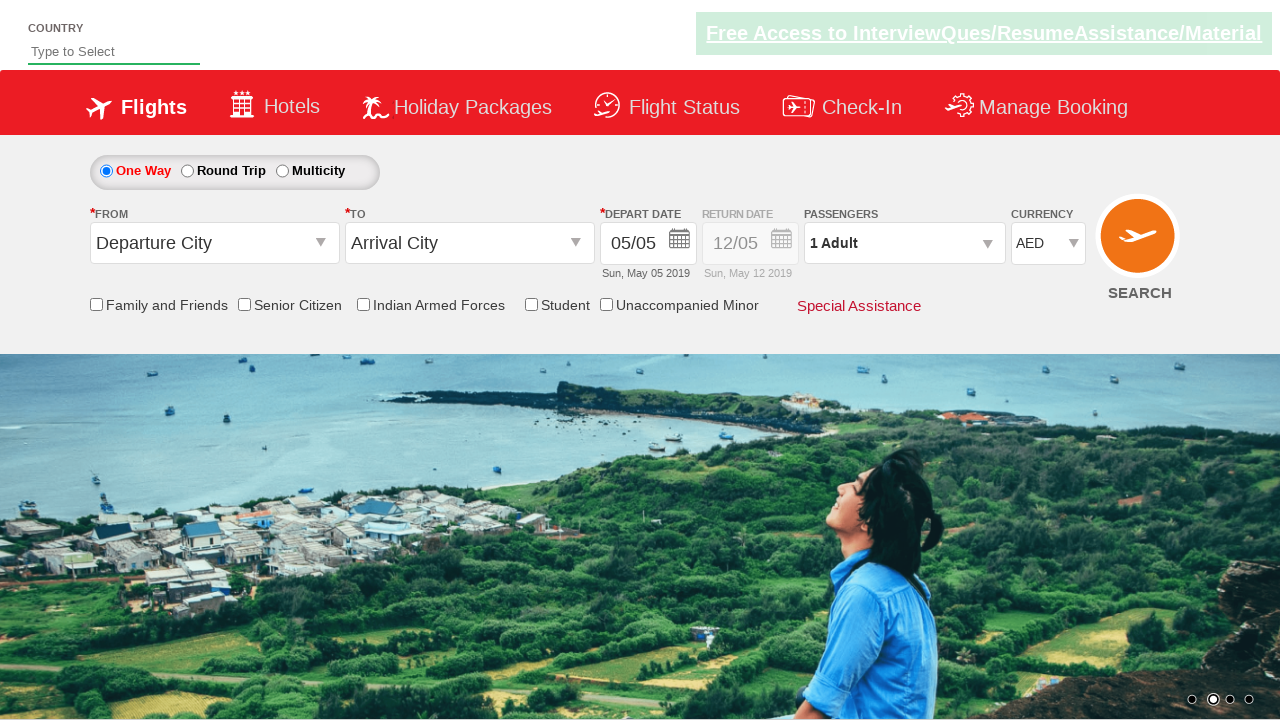

Selected currency dropdown option by value (INR) on #ctl00_mainContent_DropDownListCurrency
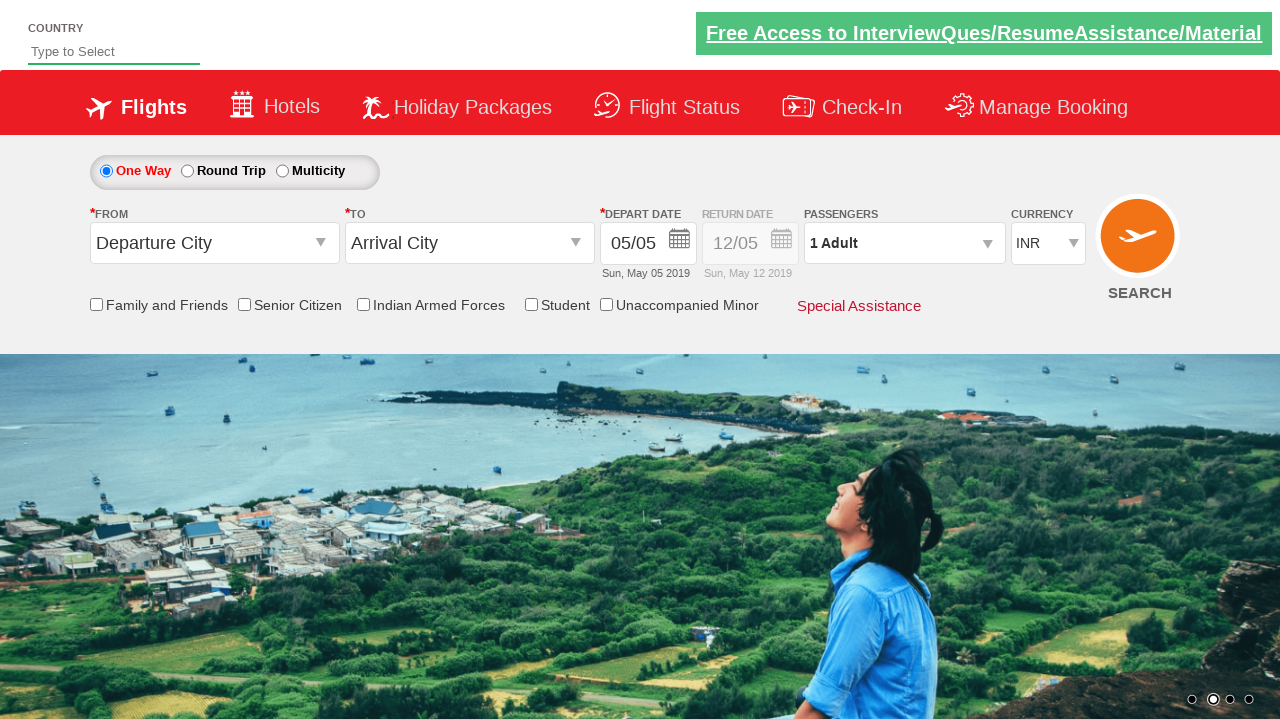

Selected currency dropdown option by visible text (USD) on #ctl00_mainContent_DropDownListCurrency
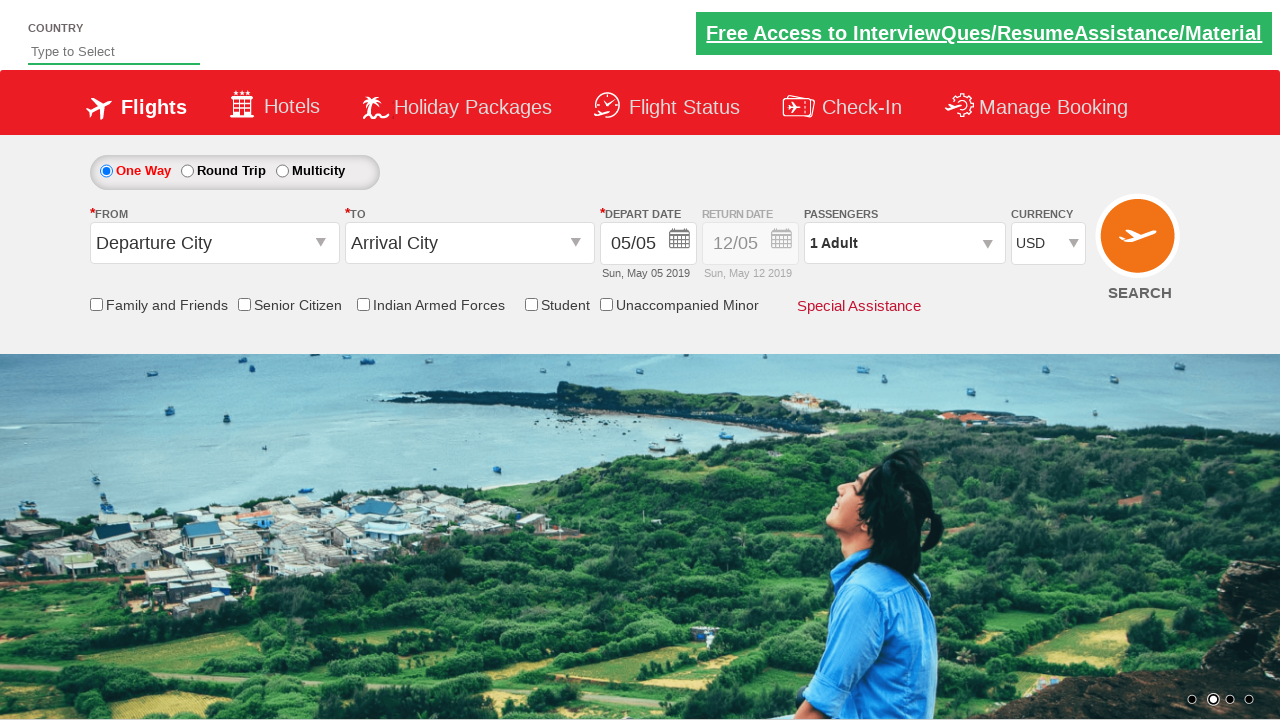

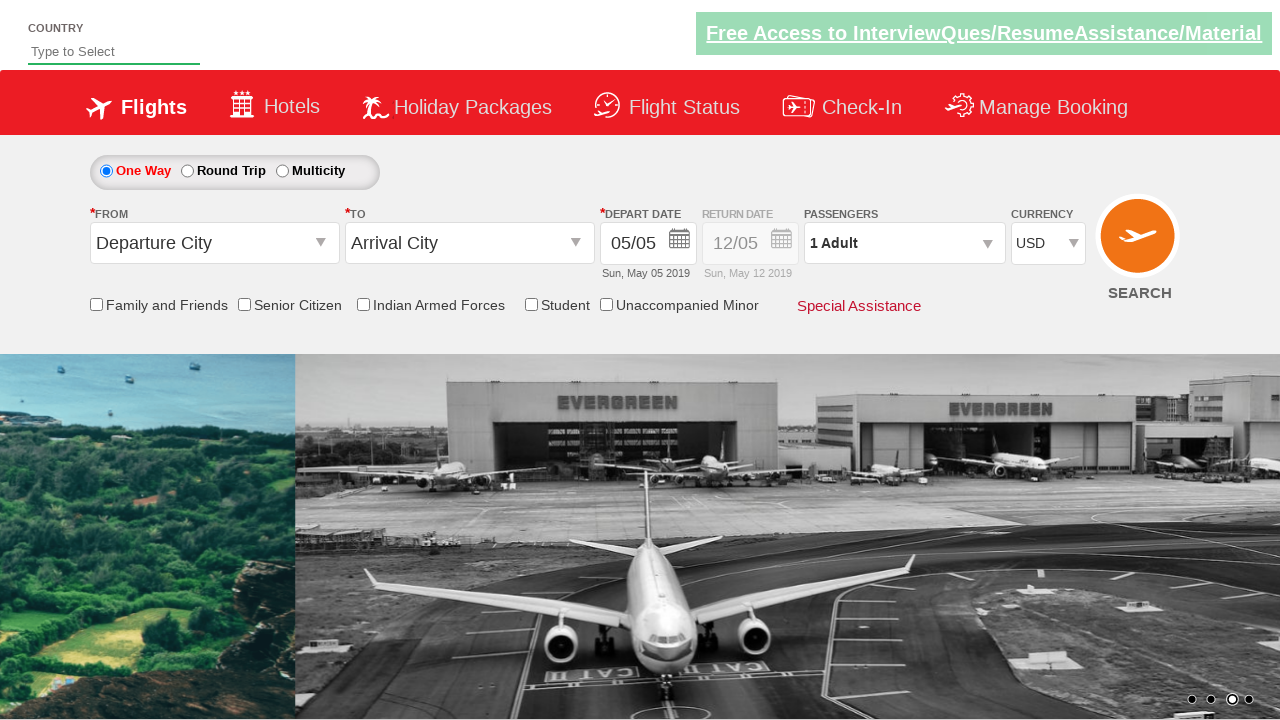